Navigates to Hotstar website with a maximized window and retrieves the browser window dimensions (height and width).

Starting URL: https://www.hotstar.com/in

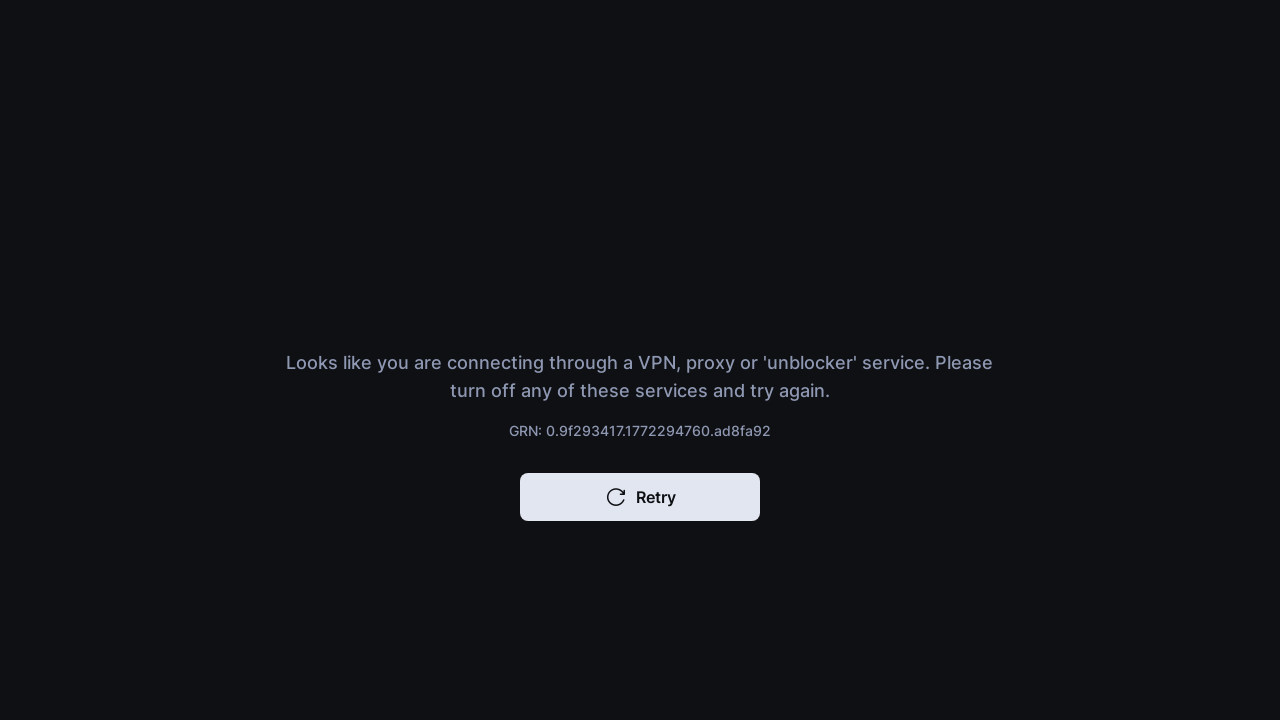

Set viewport size to 1920x1080
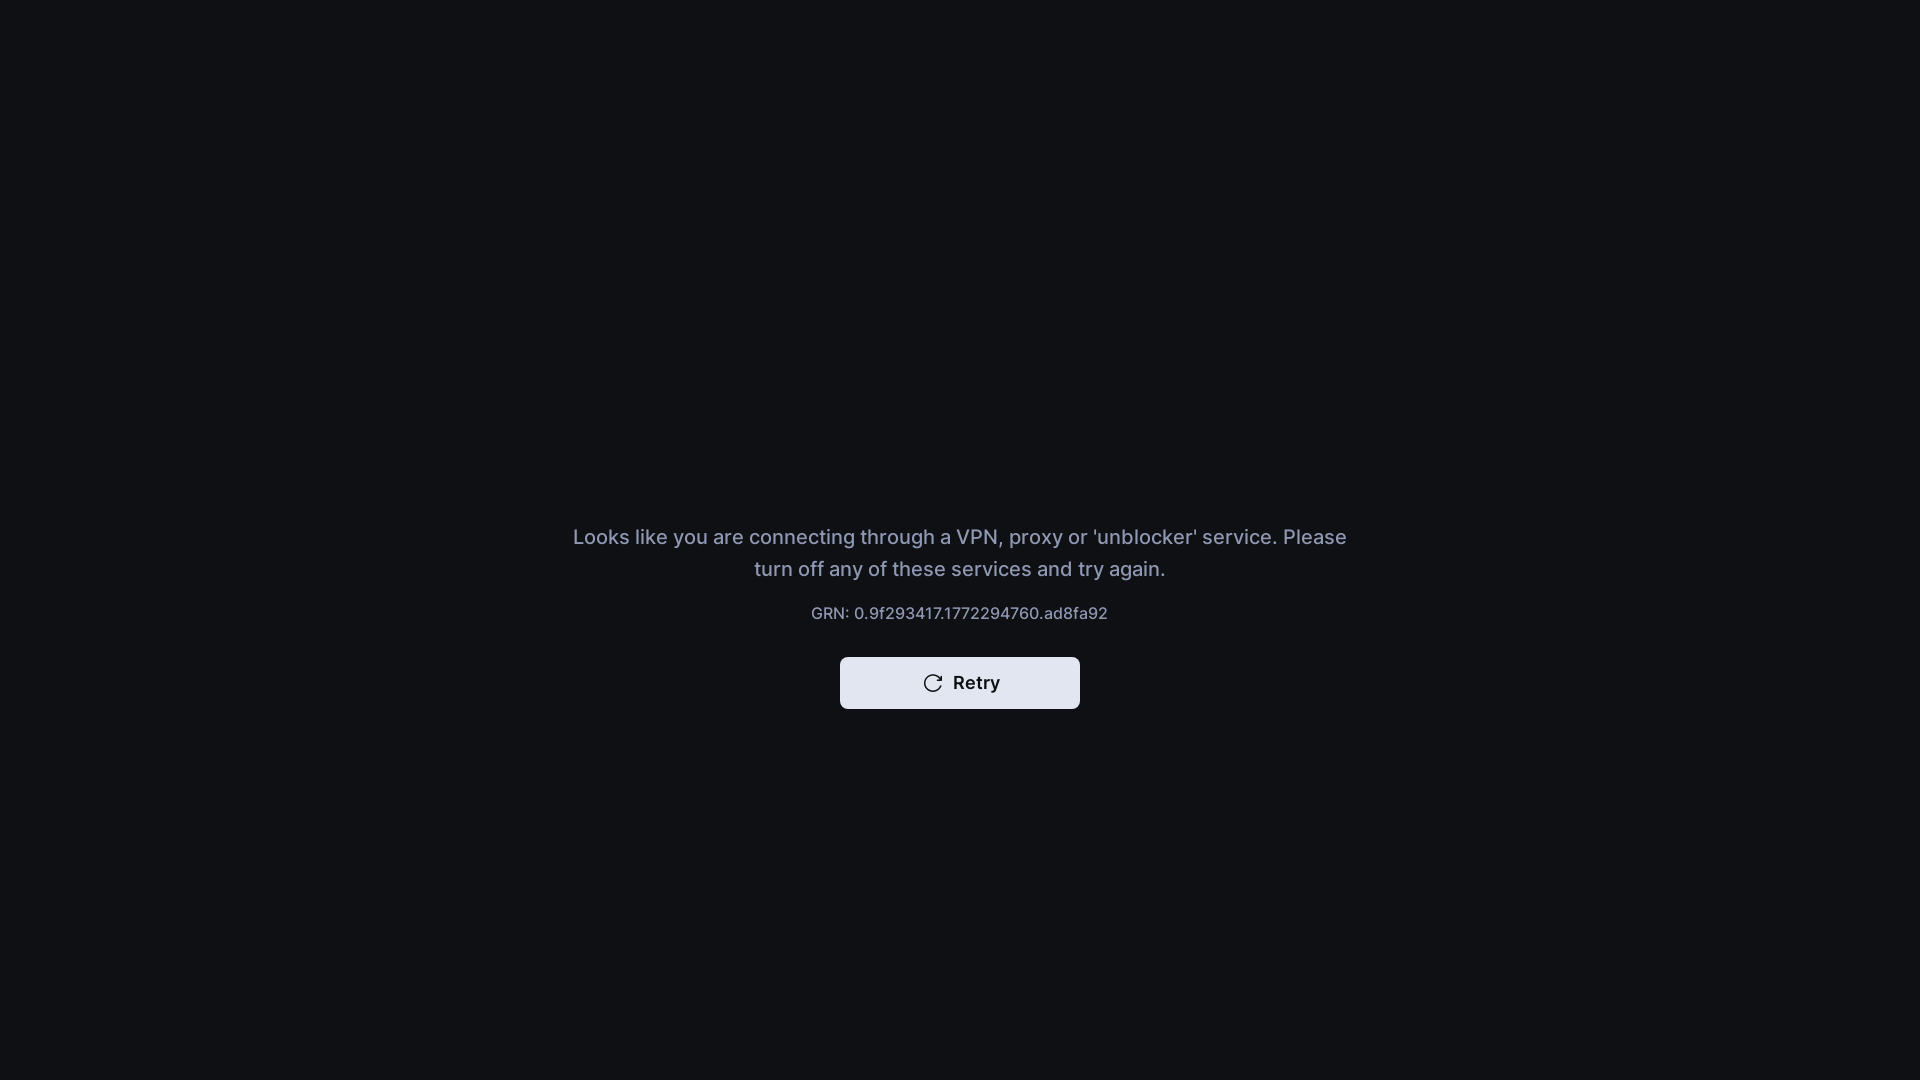

Retrieved viewport size information
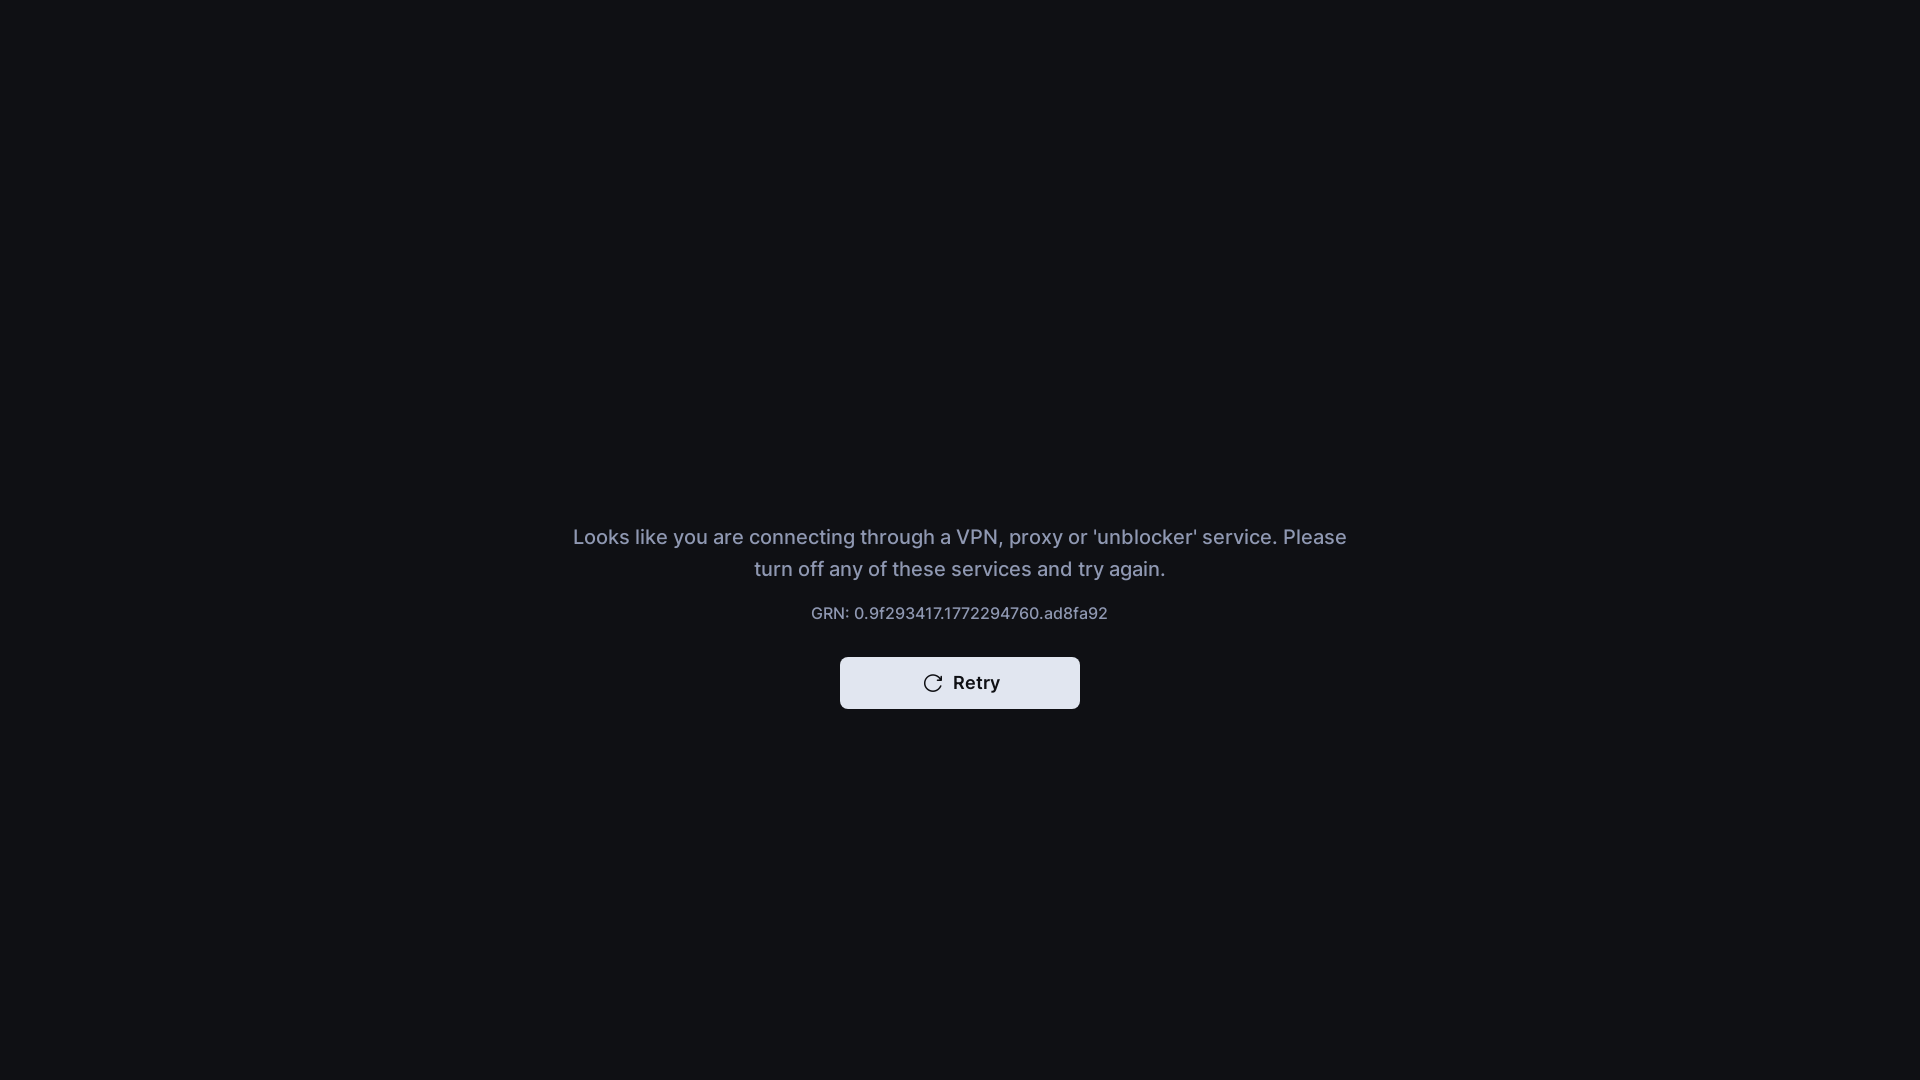

Extracted viewport dimensions: 1920x1080
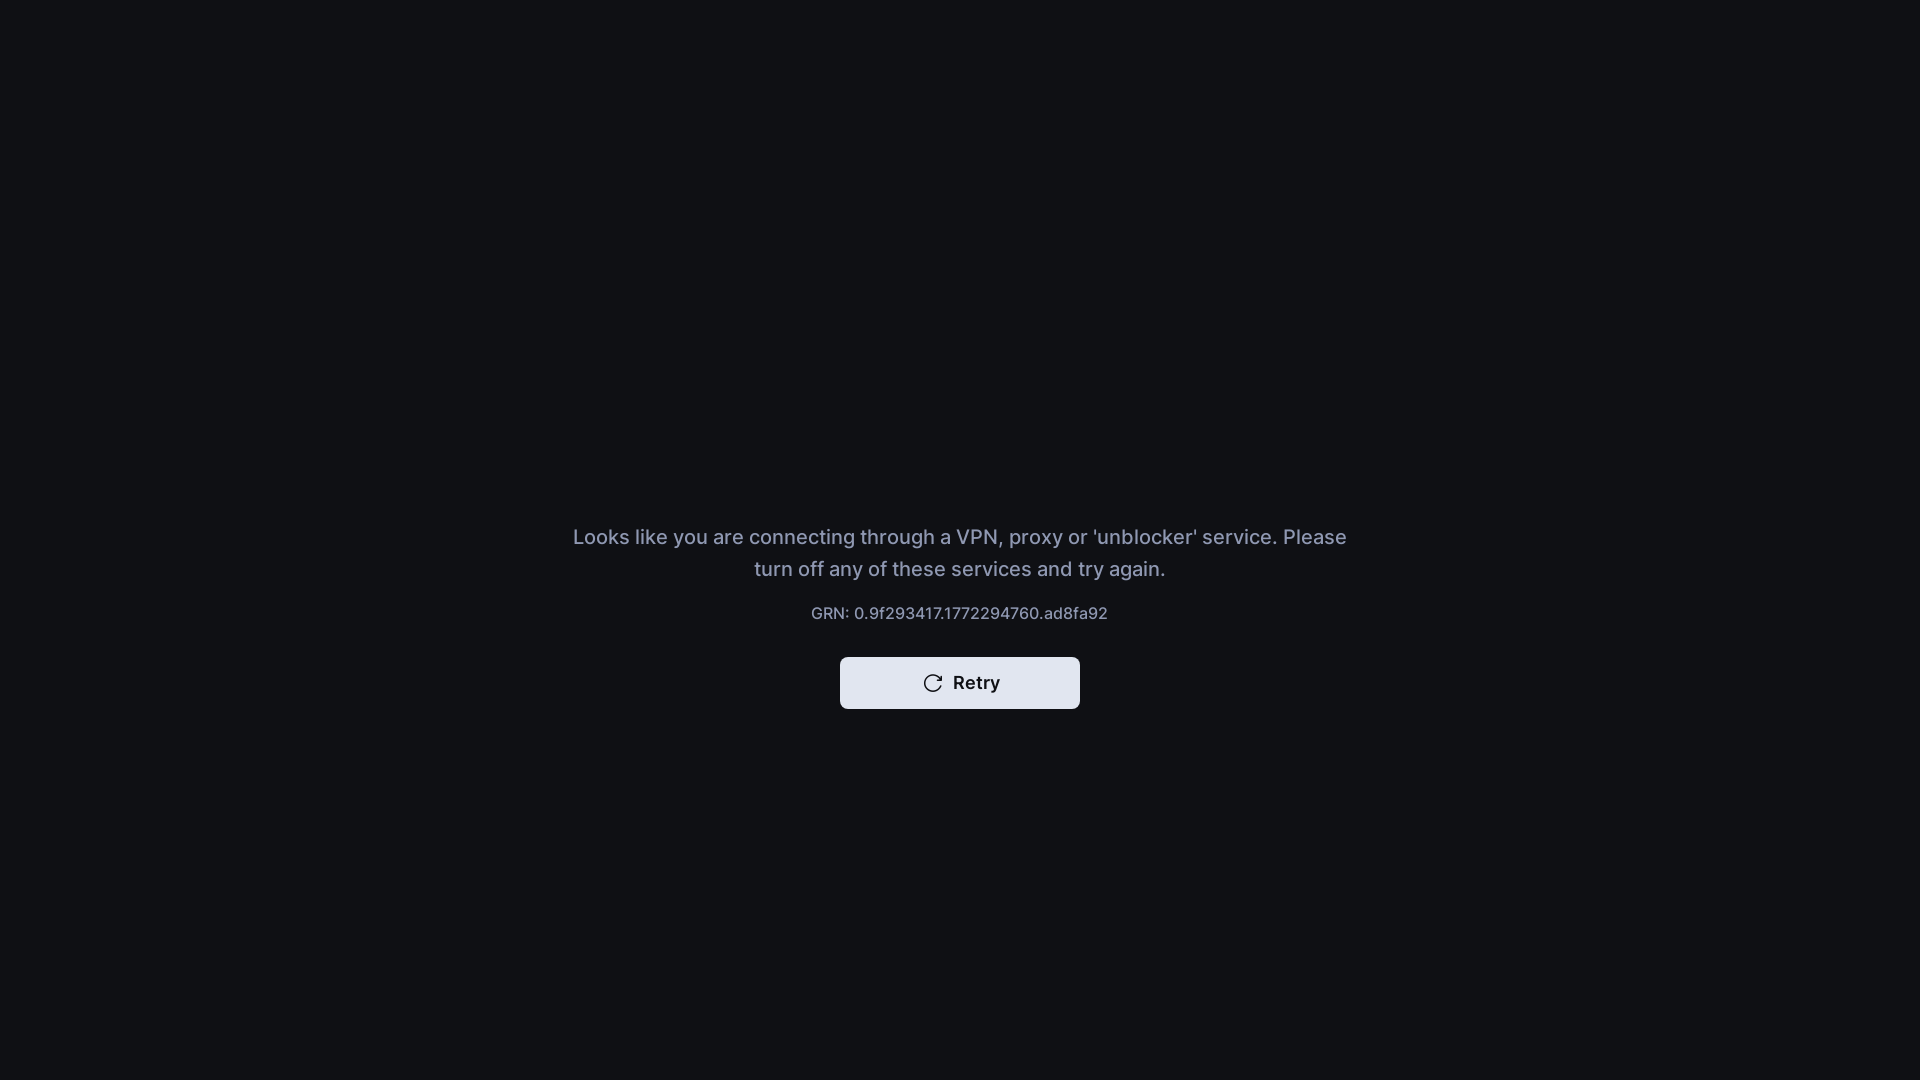

Waited for page to reach domcontentloaded state
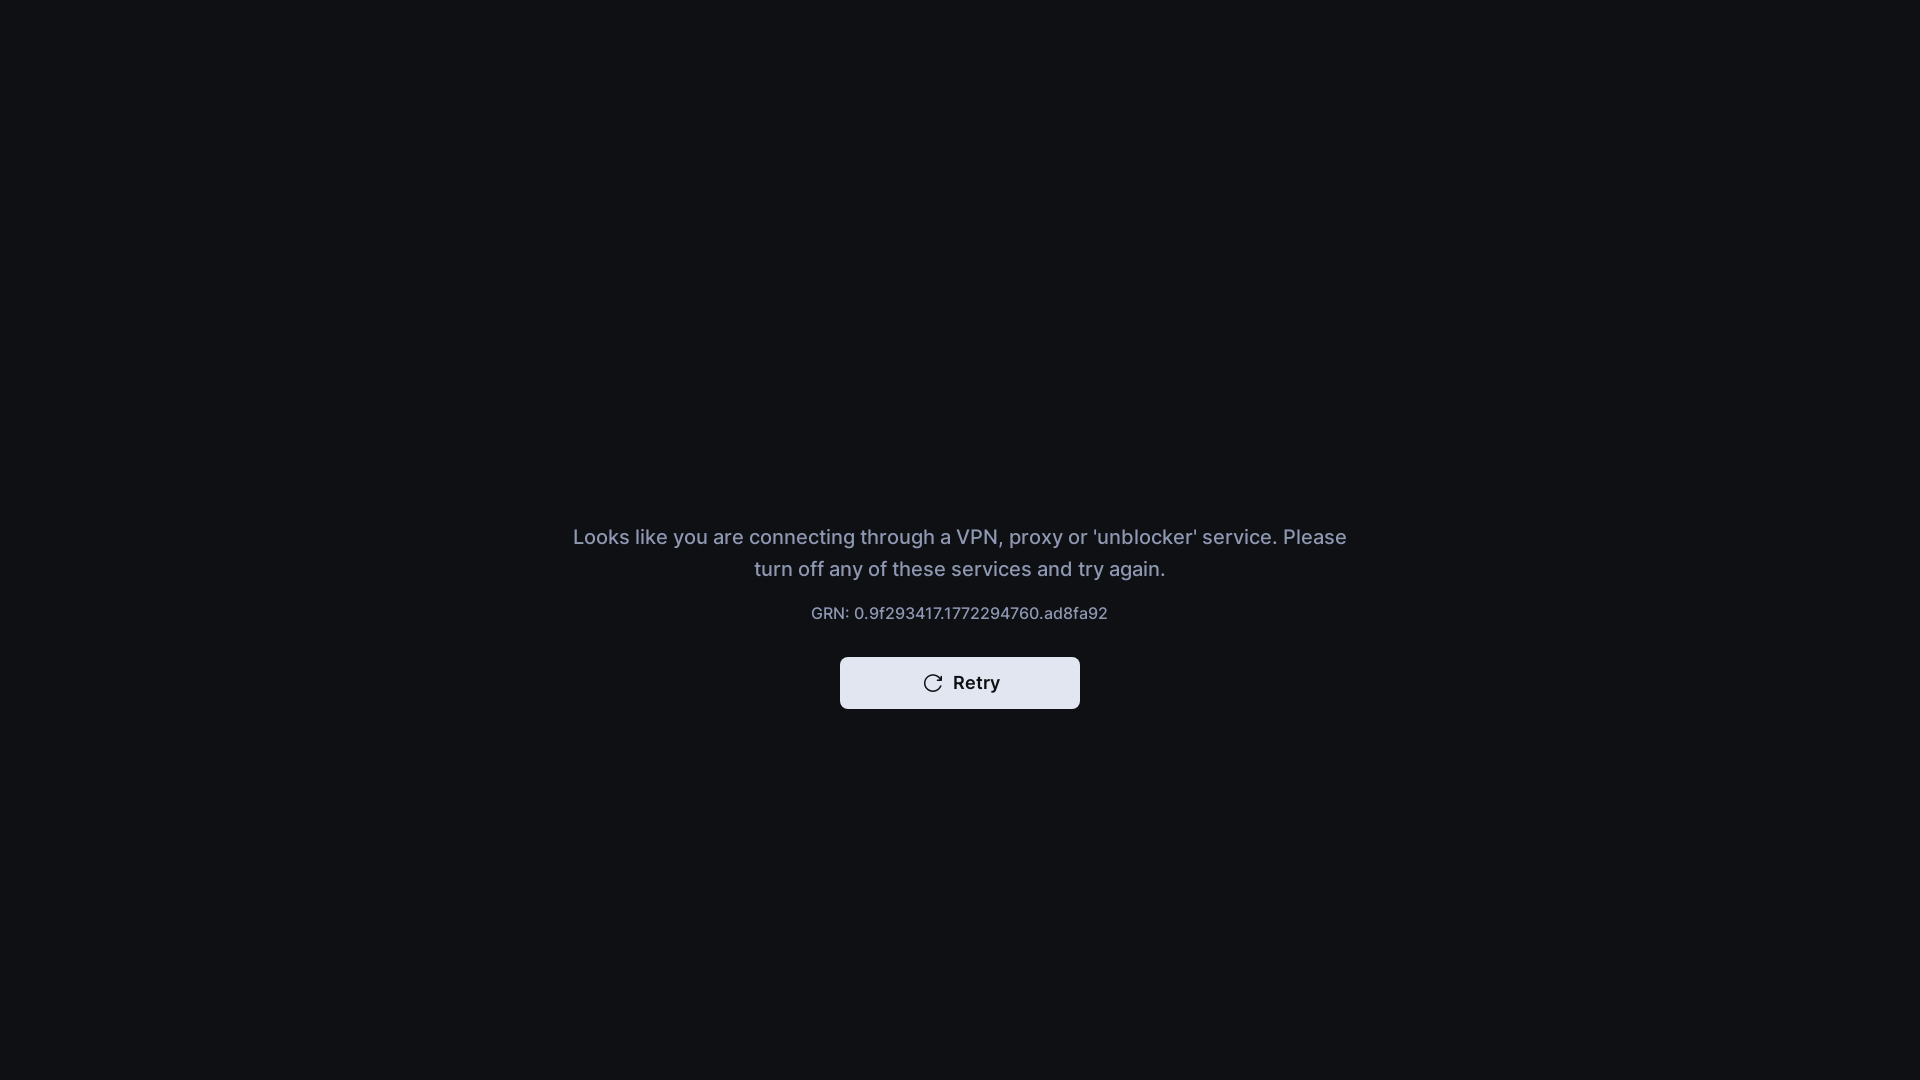

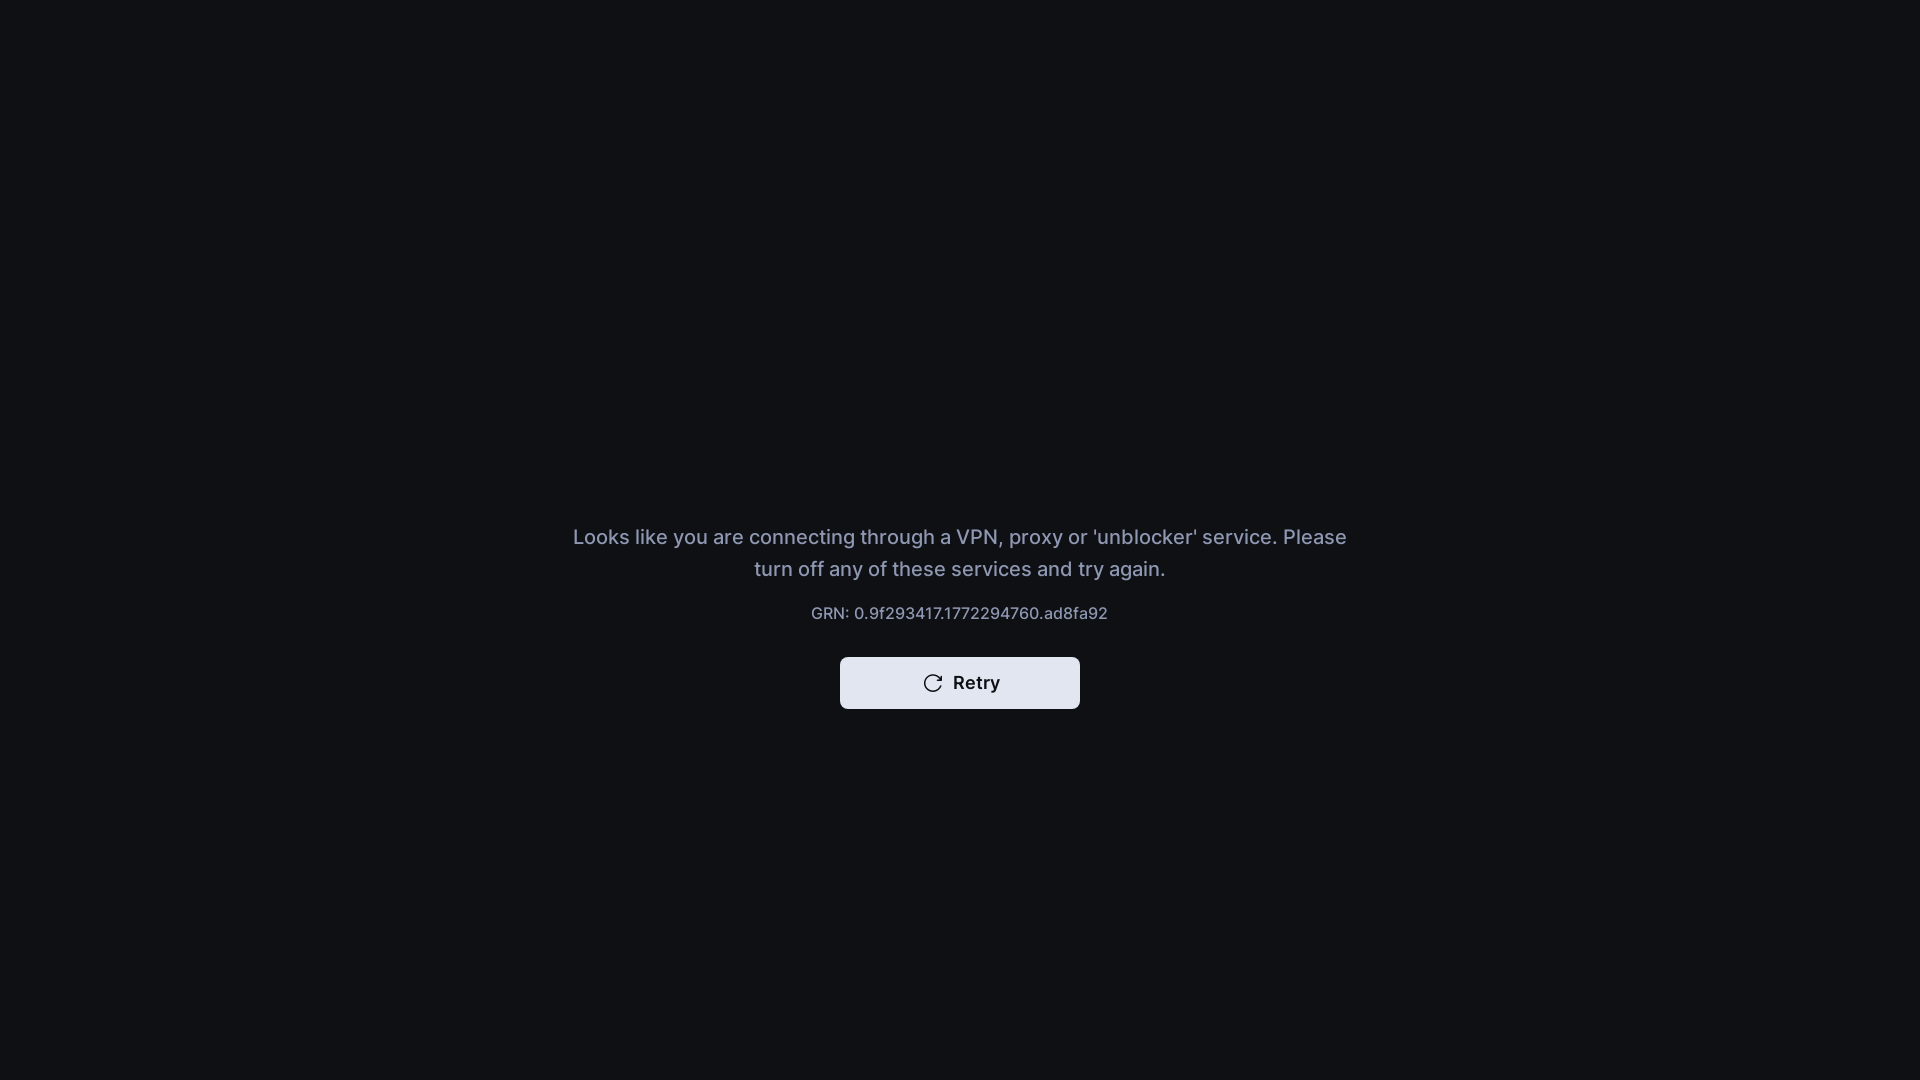